Tests window handling by clicking a link that opens a new tab, switching to the new tab, and interacting with elements in the new window

Starting URL: https://skpatro.github.io/demo/links/

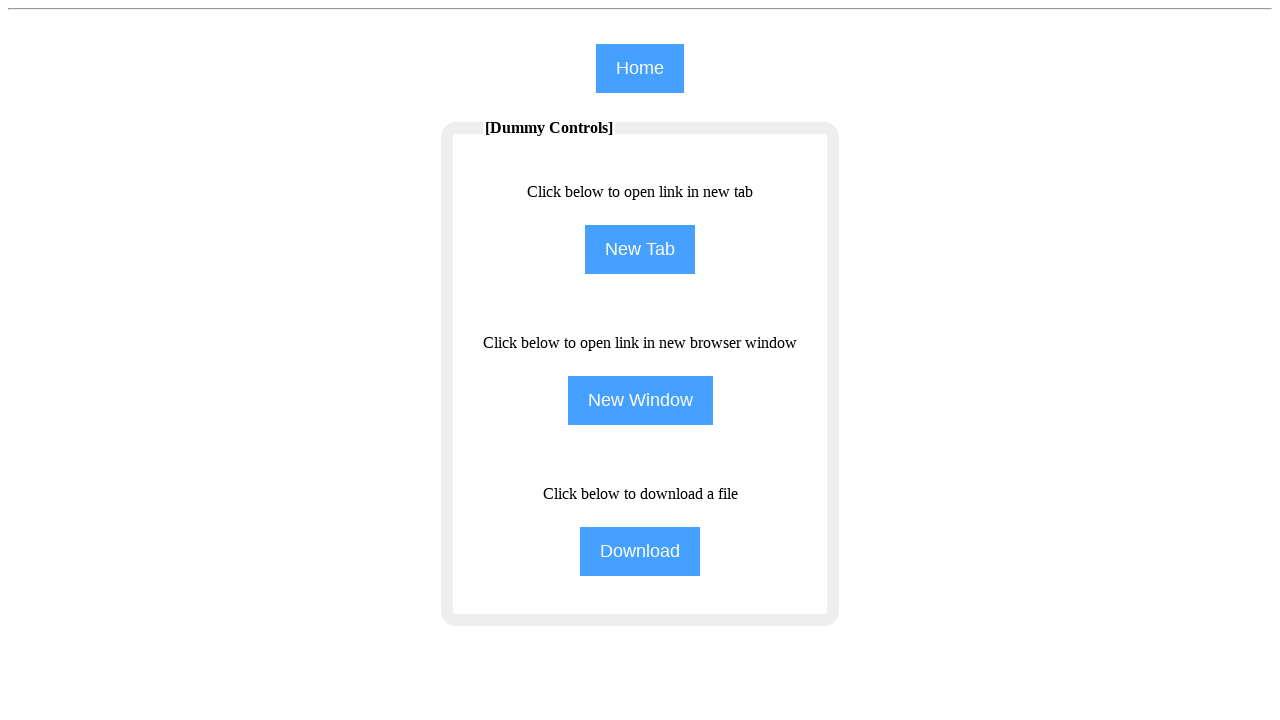

Clicked NewTab button to open a new window at (640, 250) on [name='NewTab']
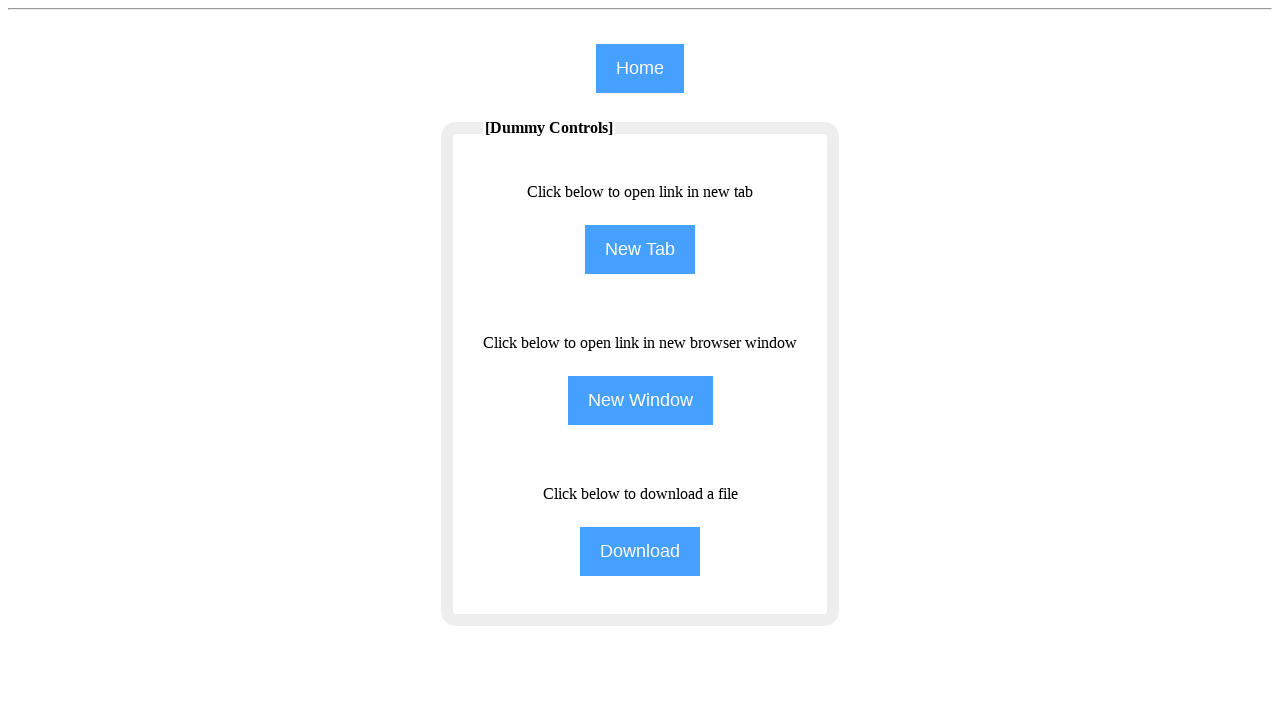

Captured new page object from popup
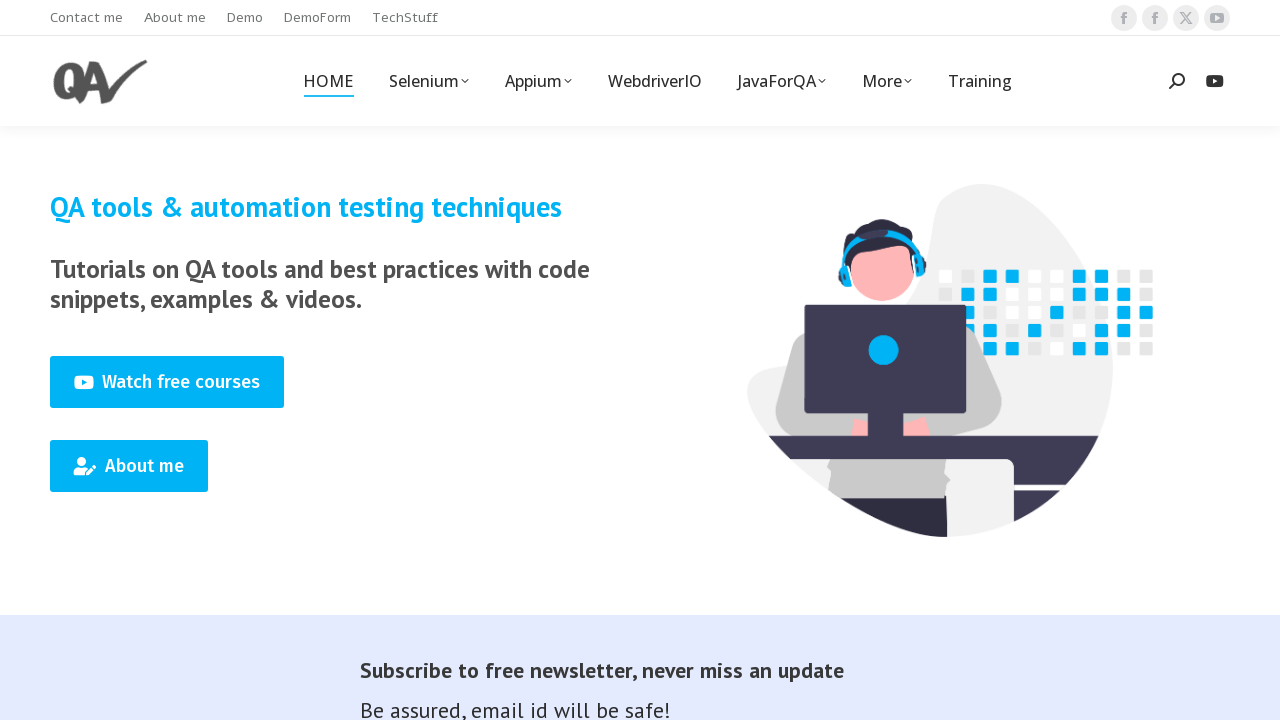

New page loaded completely
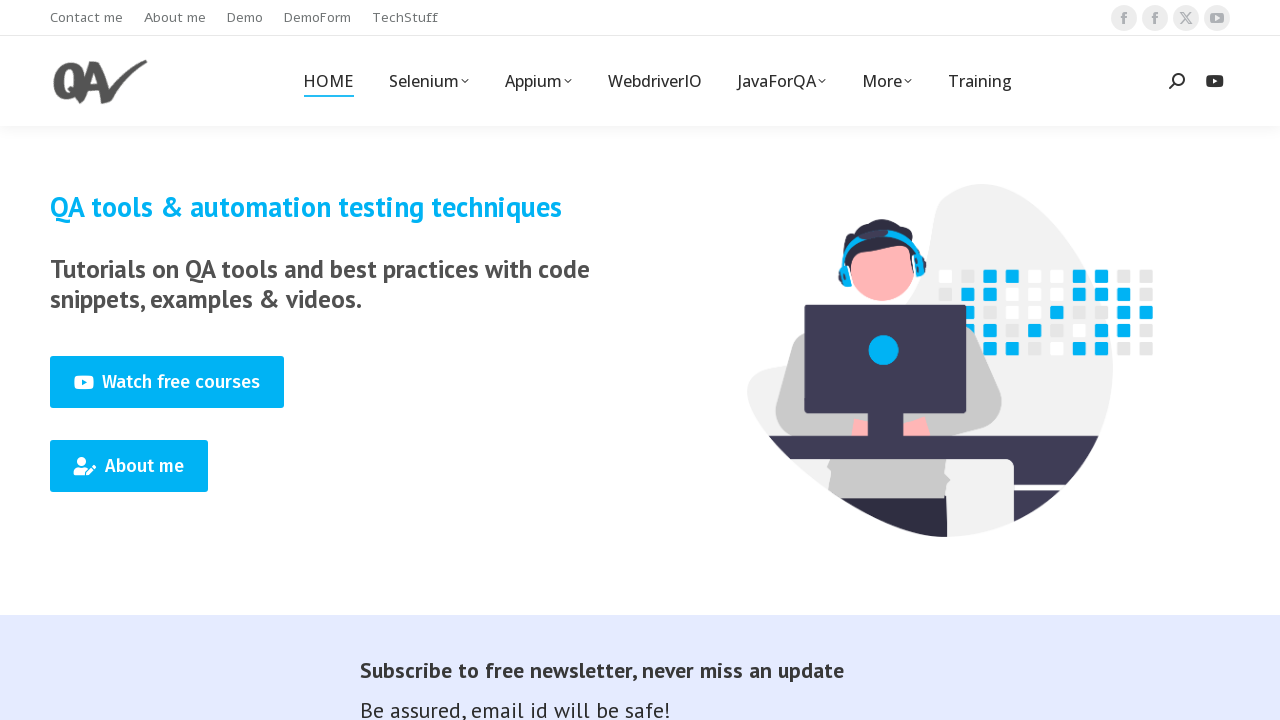

Filled subscribe field with 'Selenium Practice' in new window on #subscribe-field-1
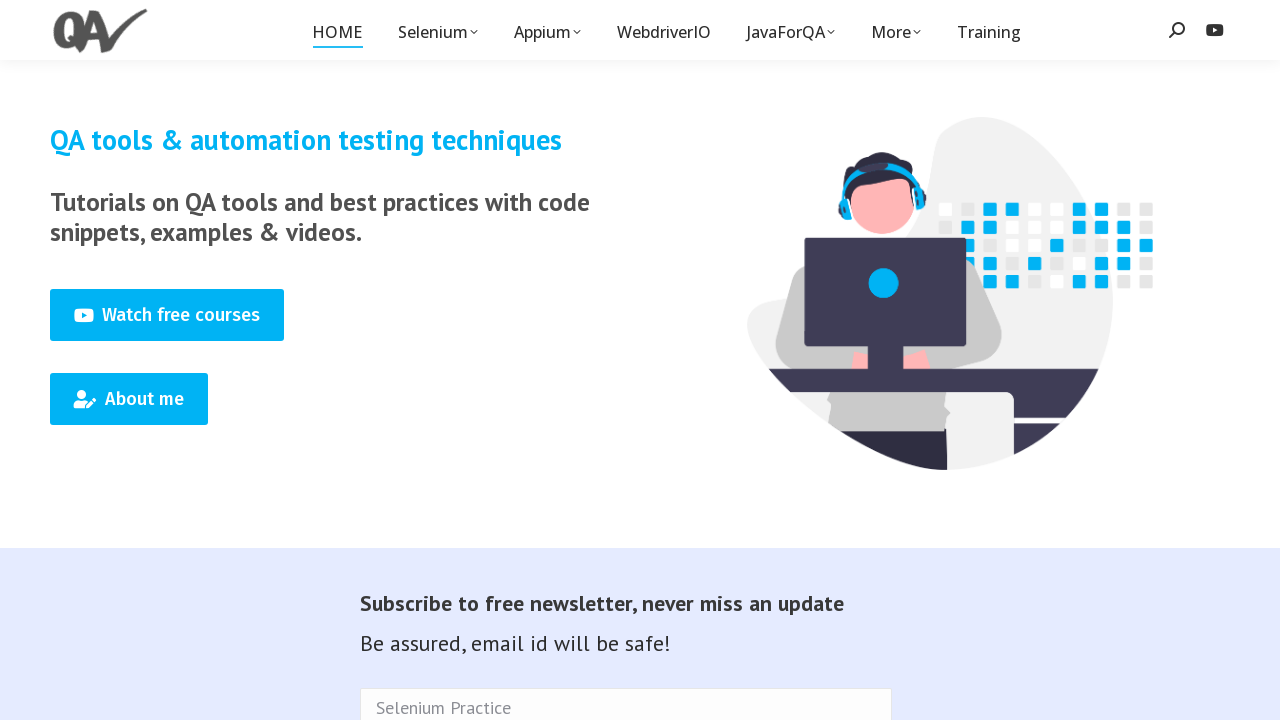

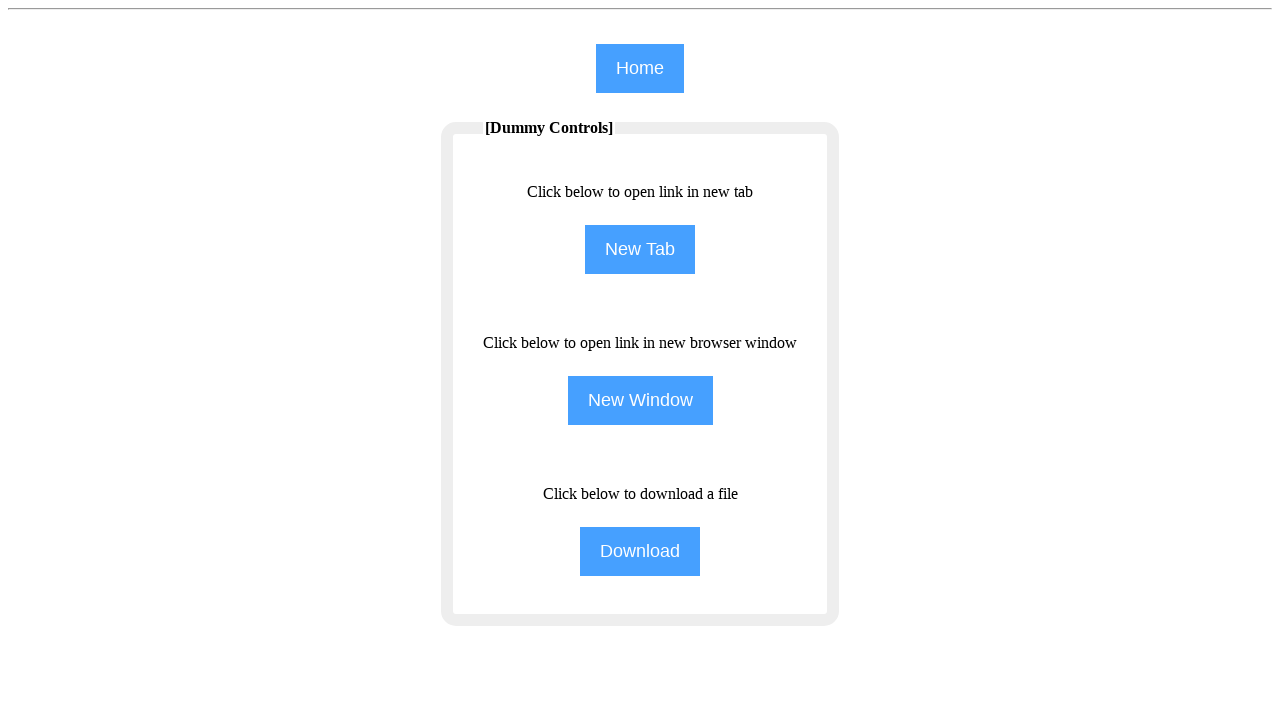